Tests a text box form by filling in user name, email, current address, and permanent address fields, then verifies the values were entered correctly.

Starting URL: https://demoqa.com/text-box

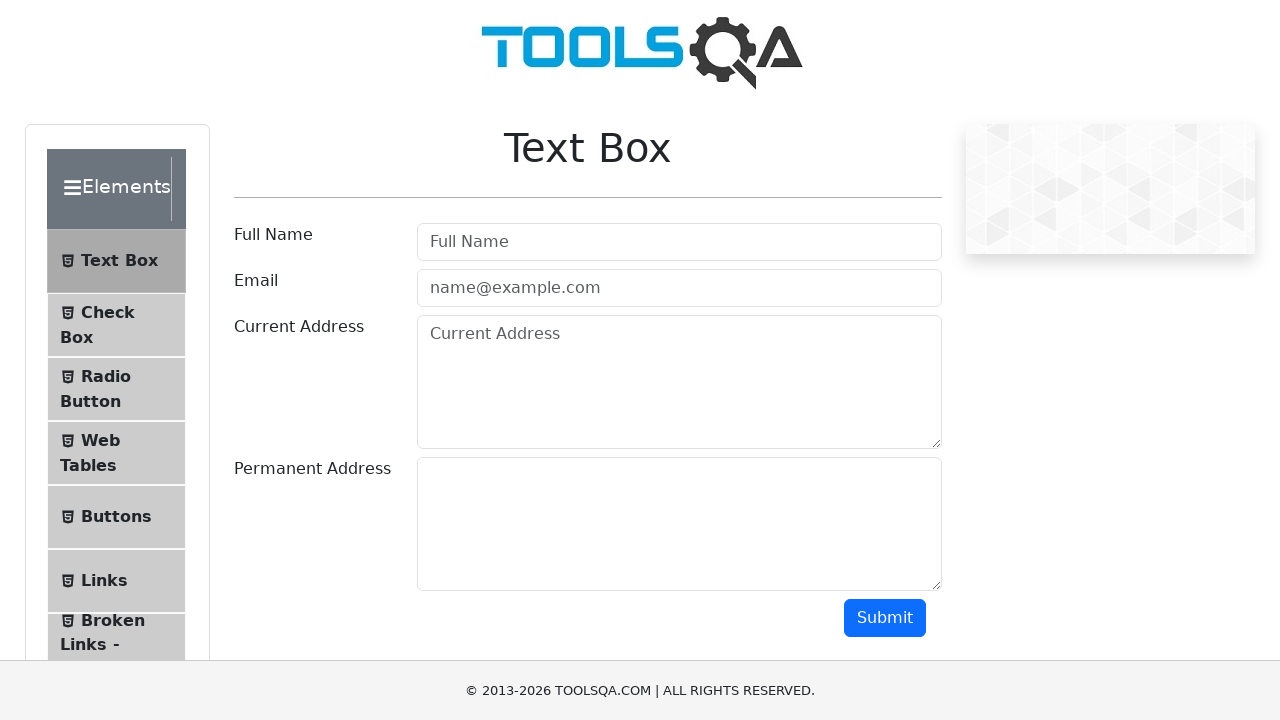

Filled userName field with 'shobha' on #userName
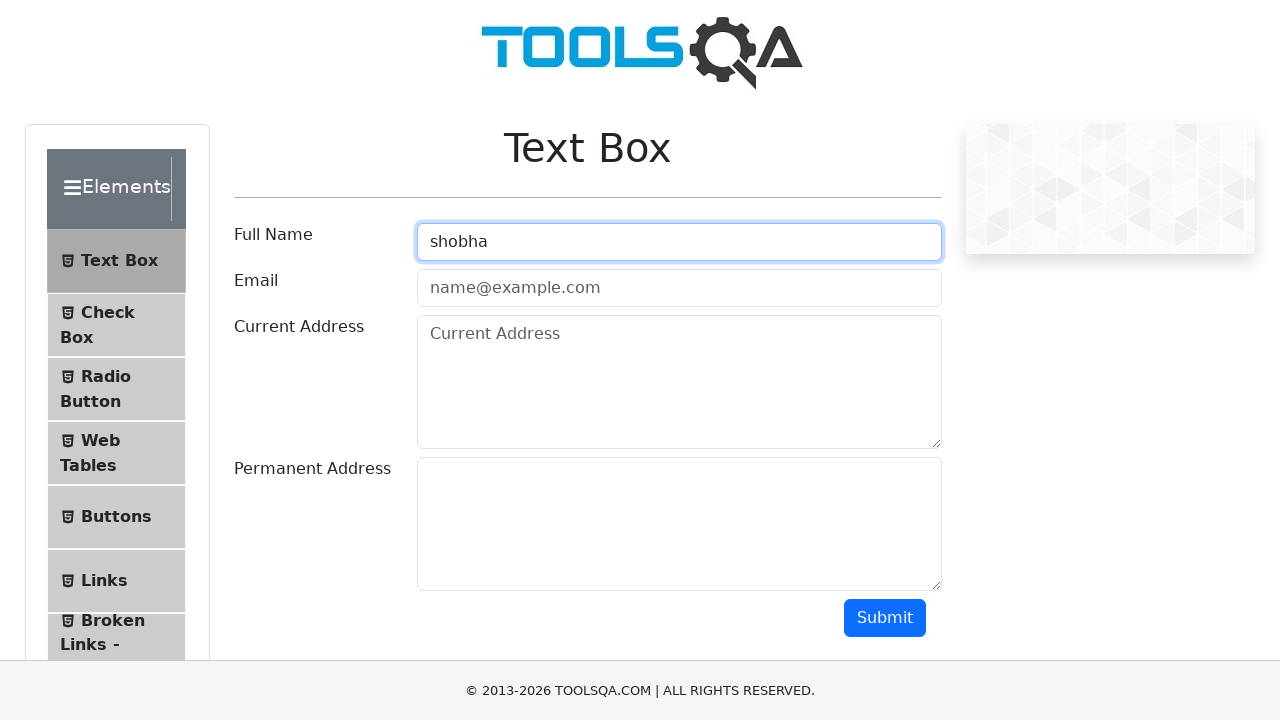

Filled userEmail field with 'Shobha@gmail.com' on #userEmail
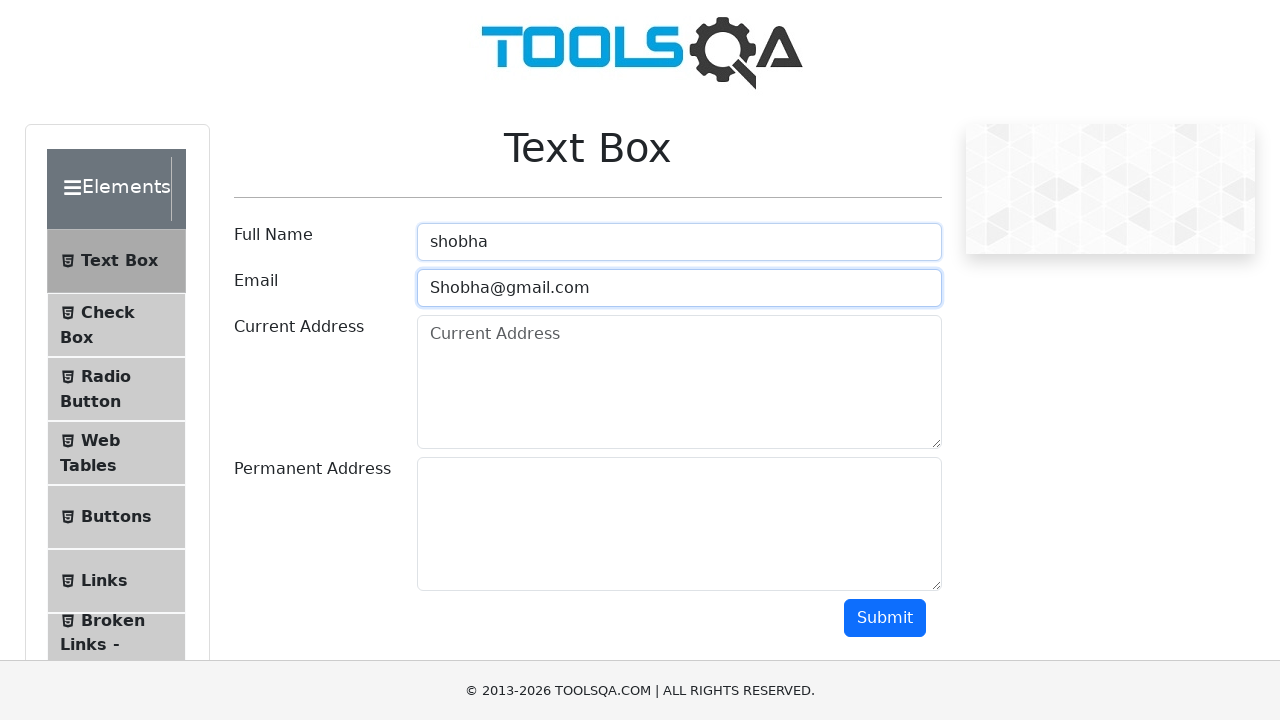

Filled currentAddress field with '123 Street Avenue,New york,USA' on #currentAddress
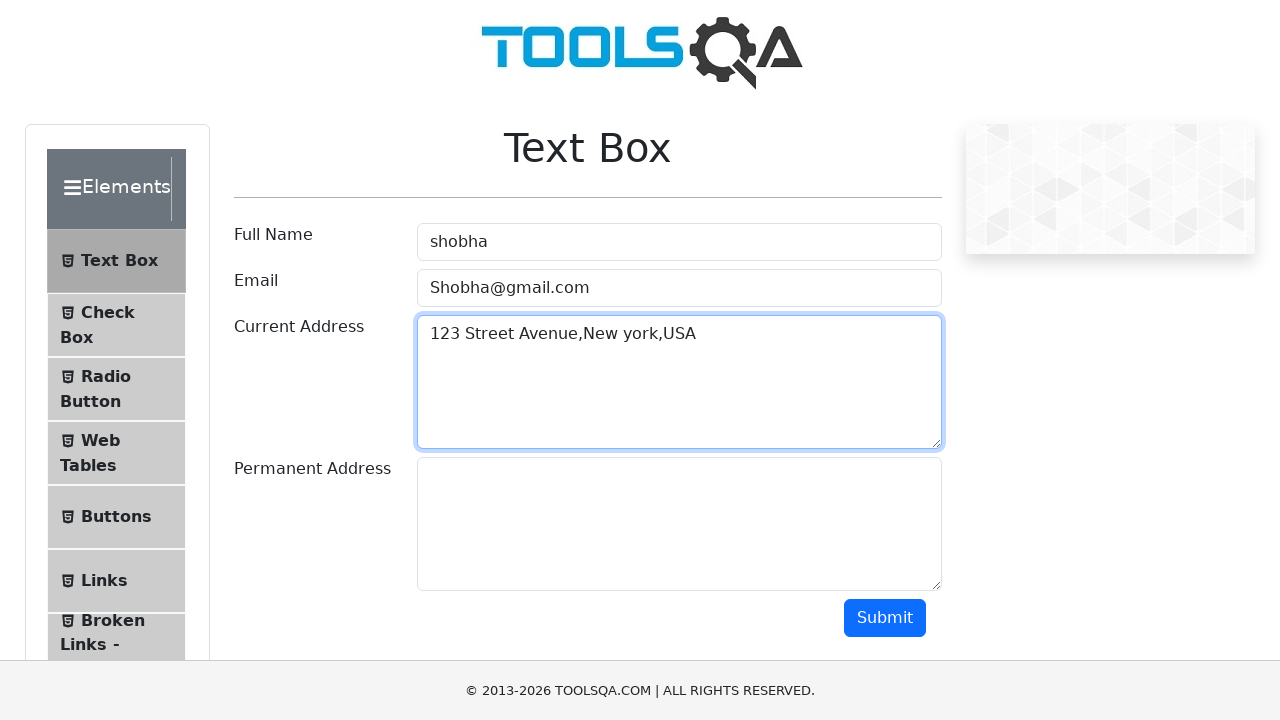

Filled permanentAddress field with '456 Street Avenue,New york,USA' on #permanentAddress
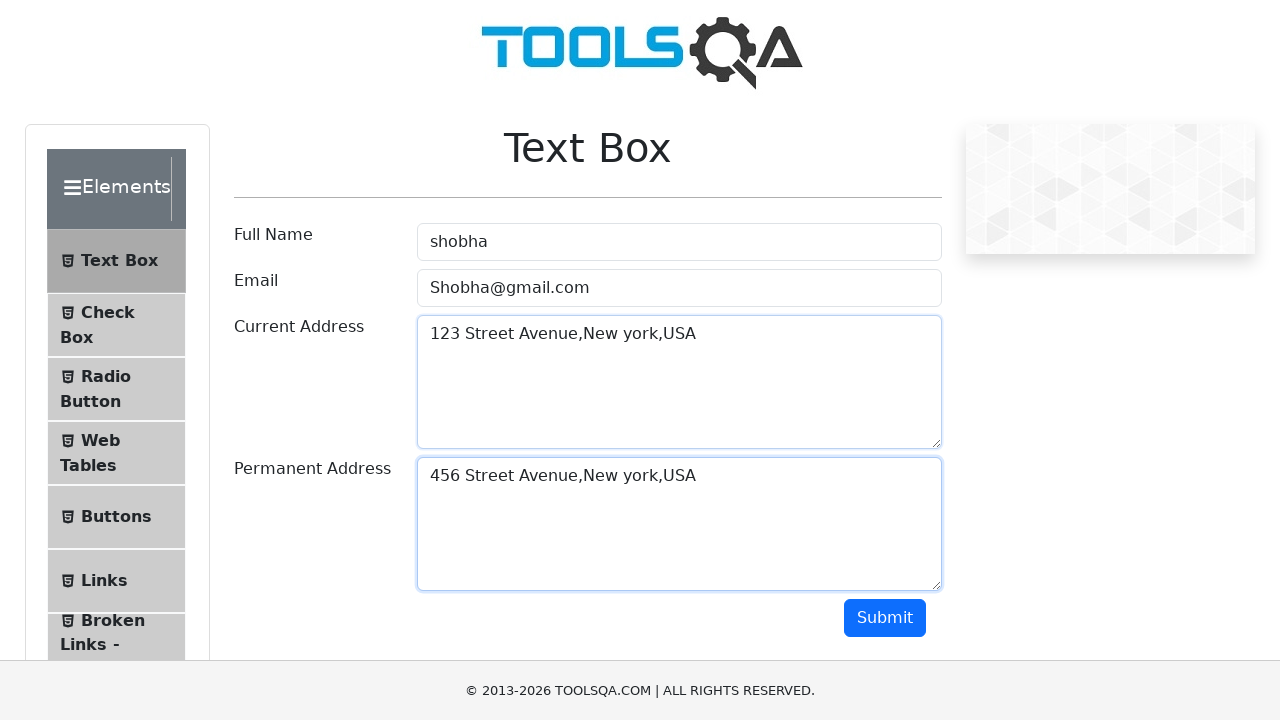

Verified userName field contains 'shobha'
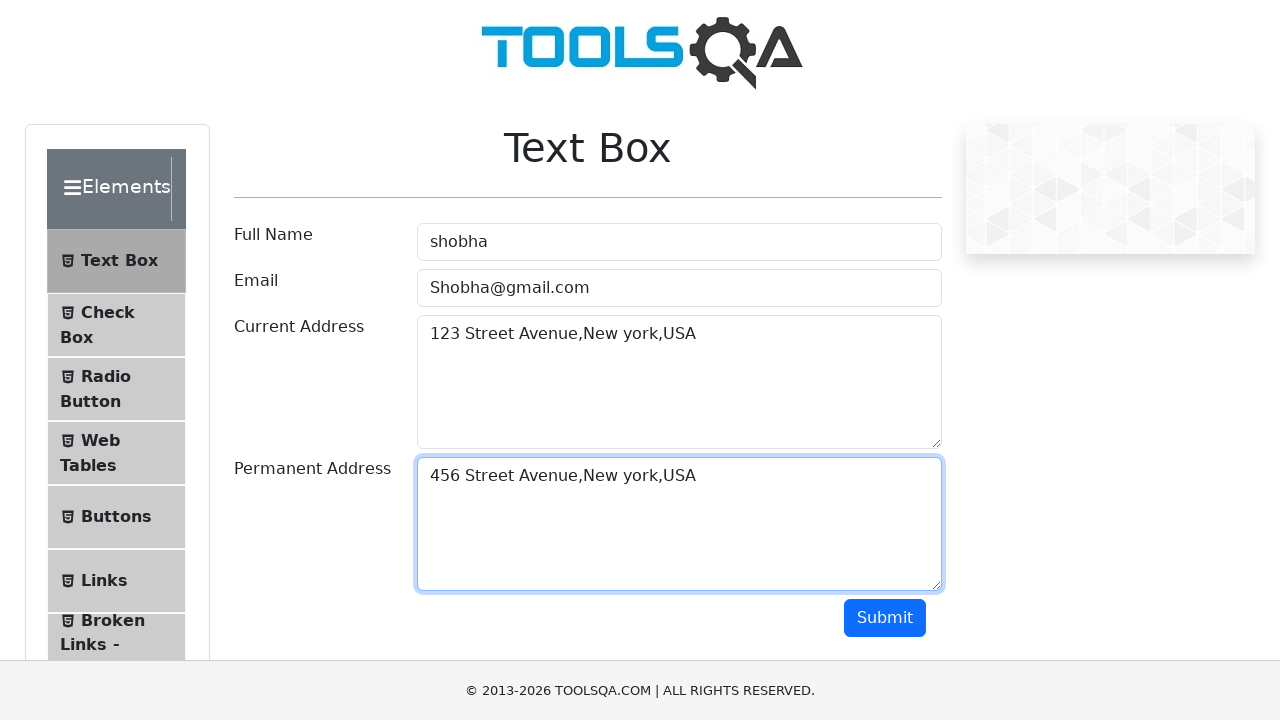

Verified userEmail field contains 'Shobha@gmail.com'
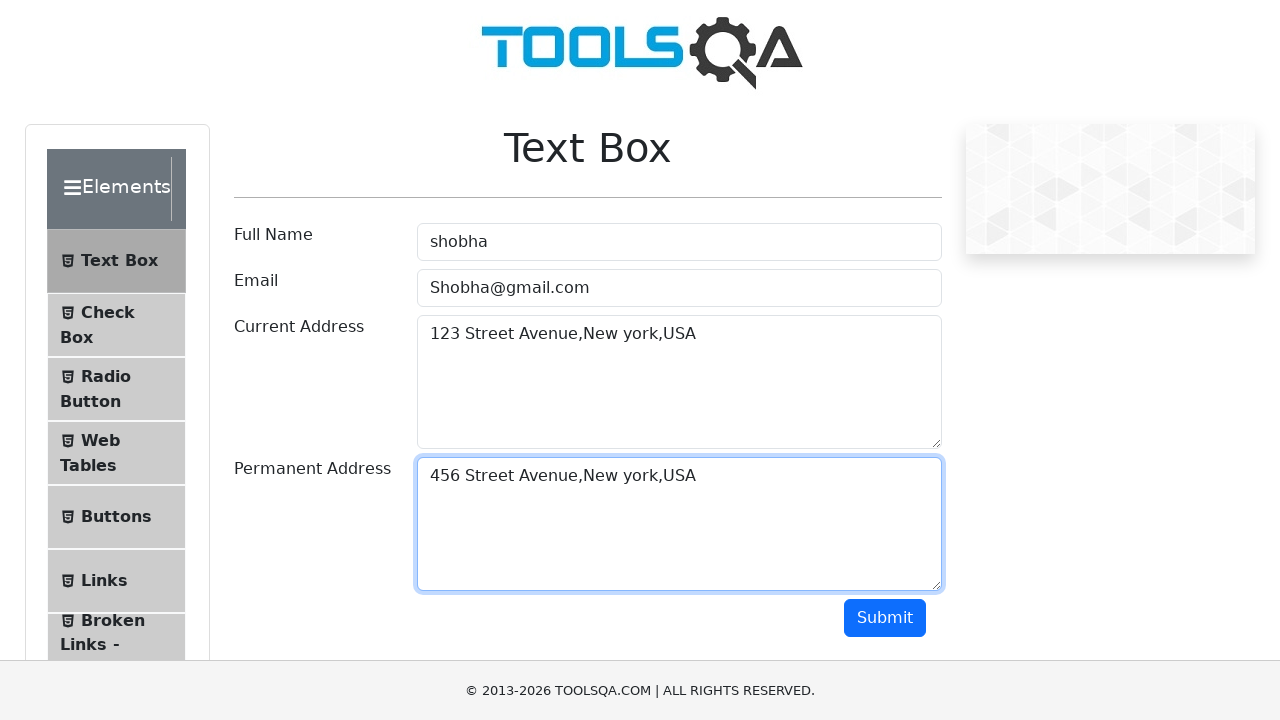

Verified currentAddress field contains '123 Street Avenue,New york,USA'
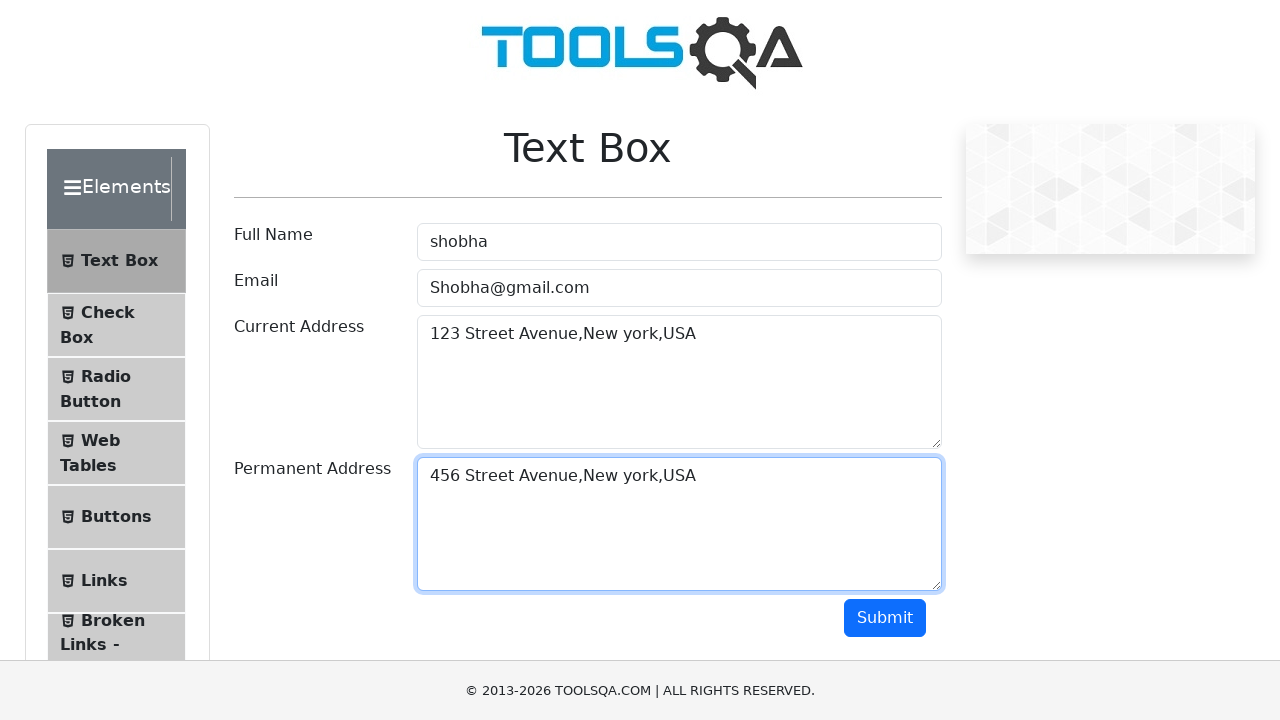

Verified permanentAddress field contains '456 Street Avenue,New york,USA'
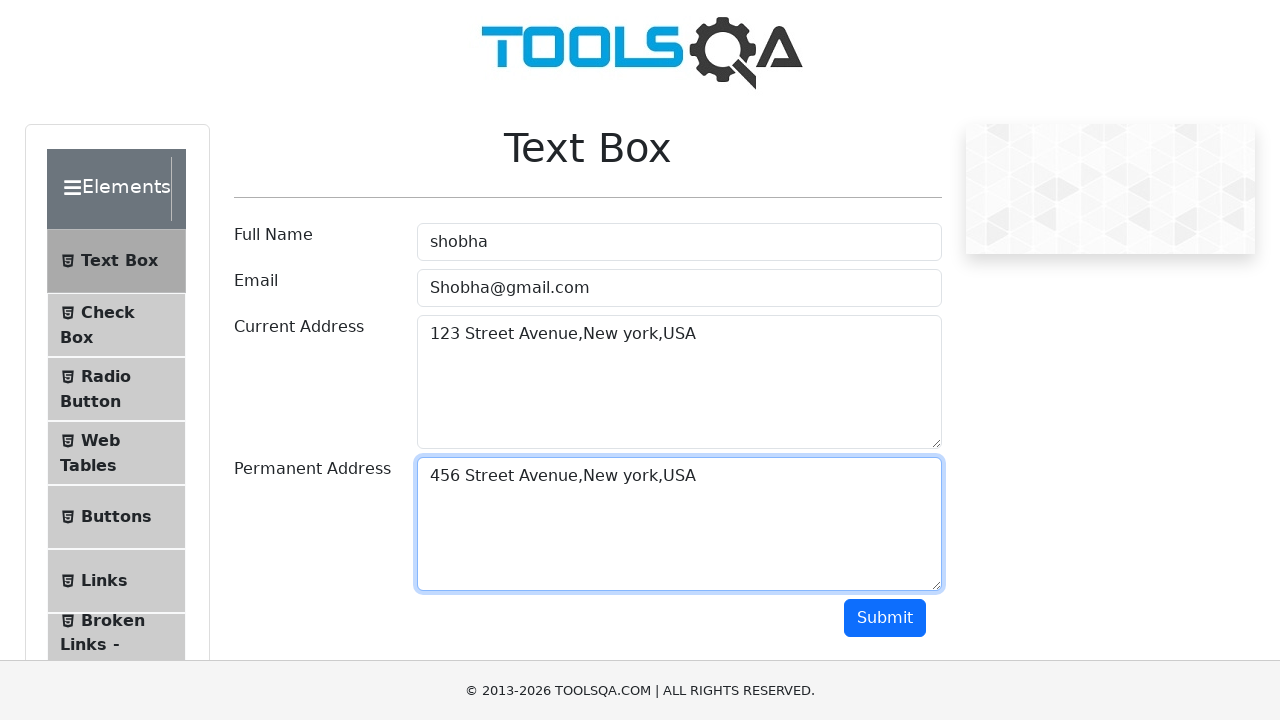

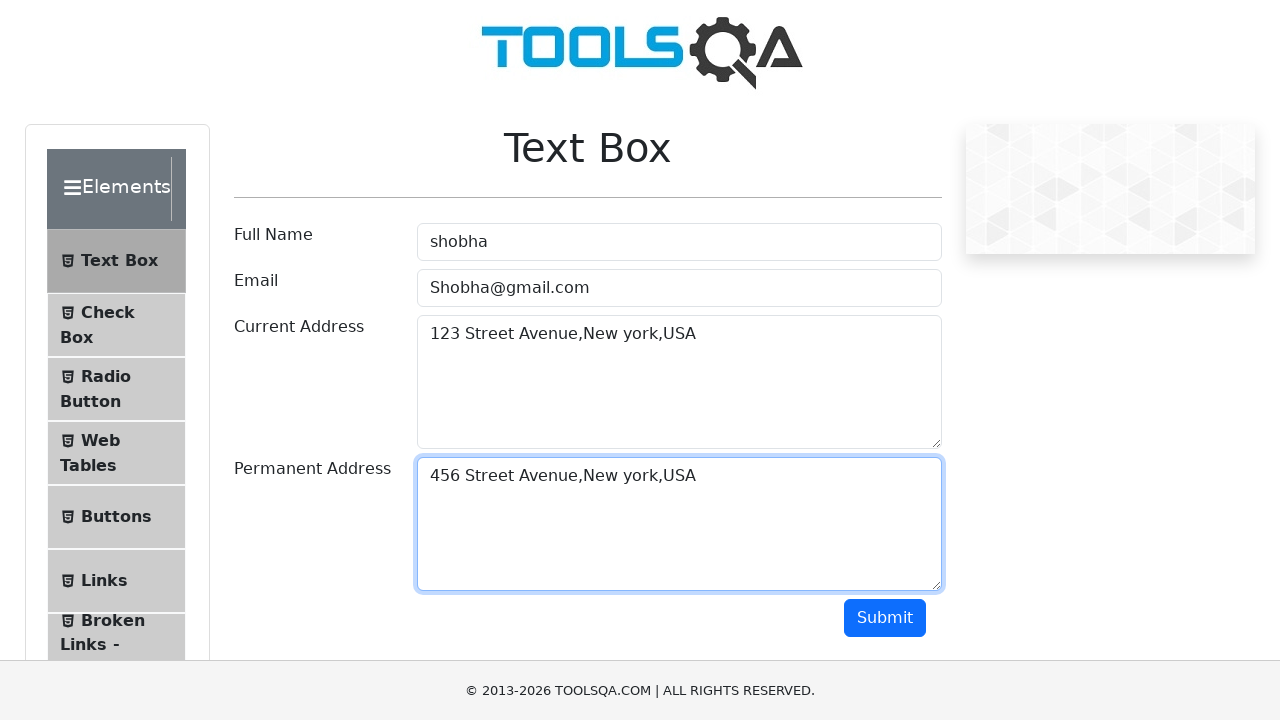